Tests successful login flow on Sauce Demo site using standard test credentials and verifies navigation to products page

Starting URL: https://www.saucedemo.com/

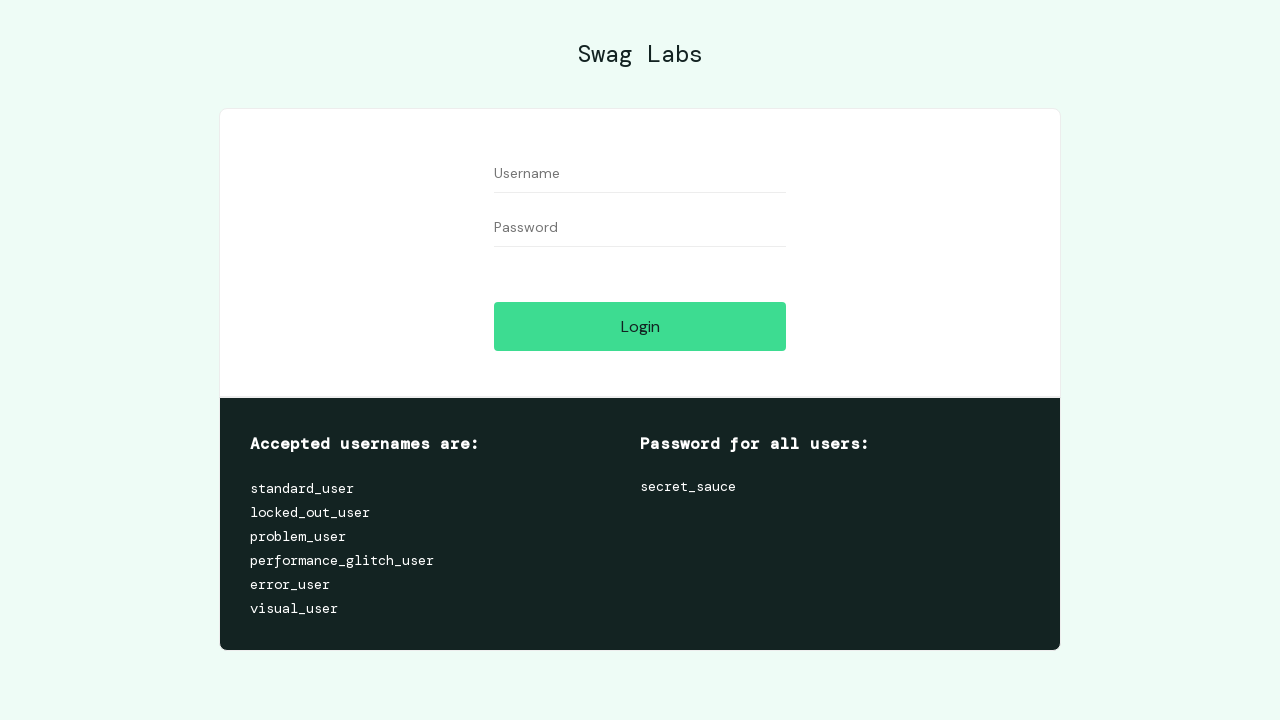

Filled username field with 'standard_user' on #user-name
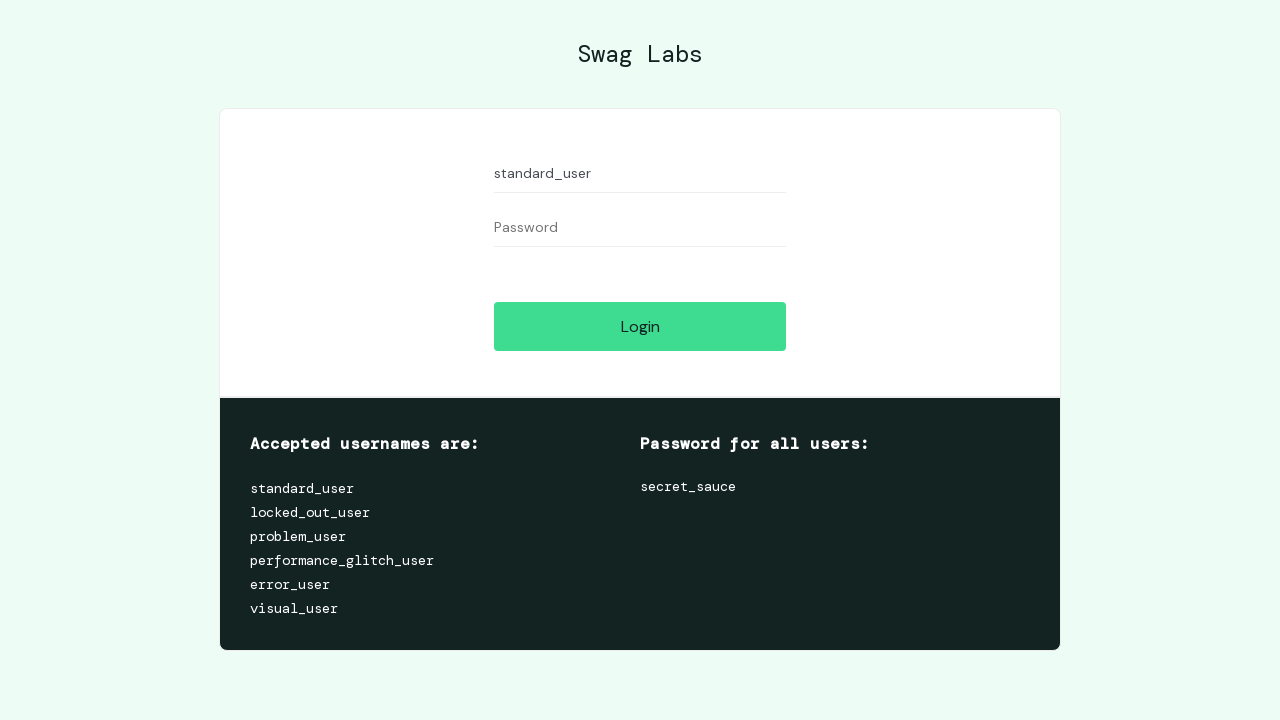

Filled password field with test password on #password
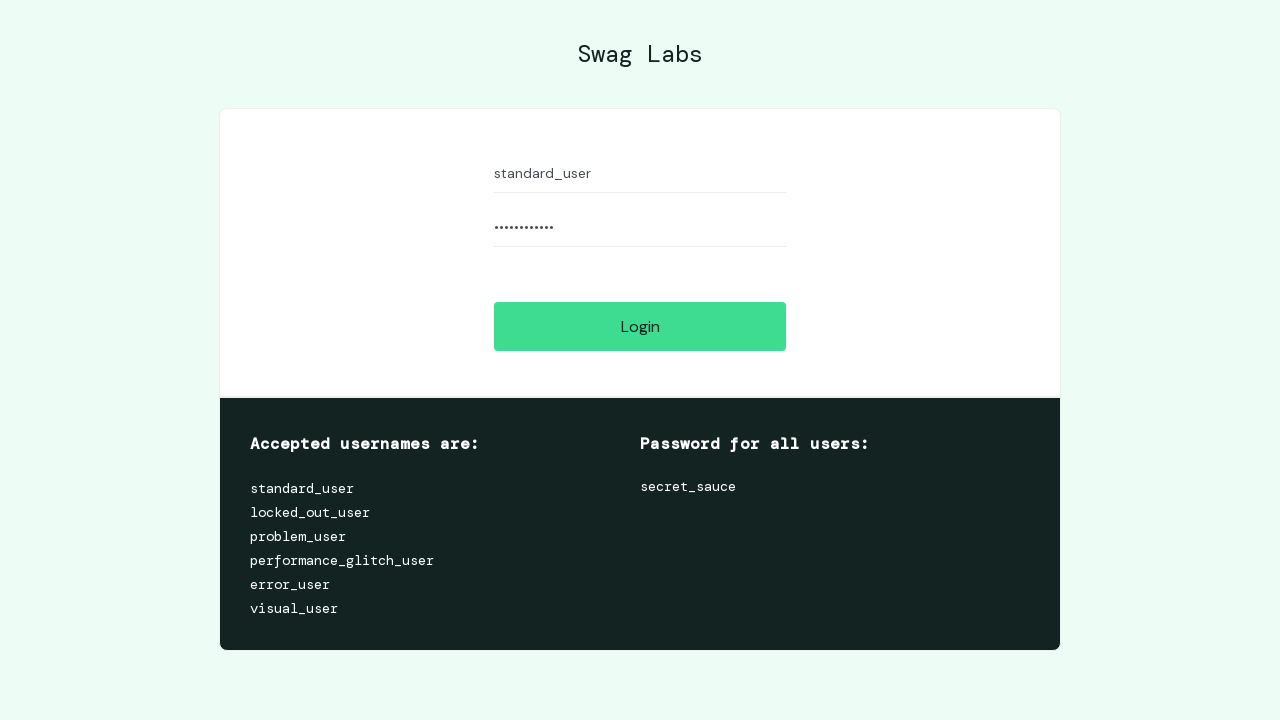

Clicked login button at (640, 326) on #login-button
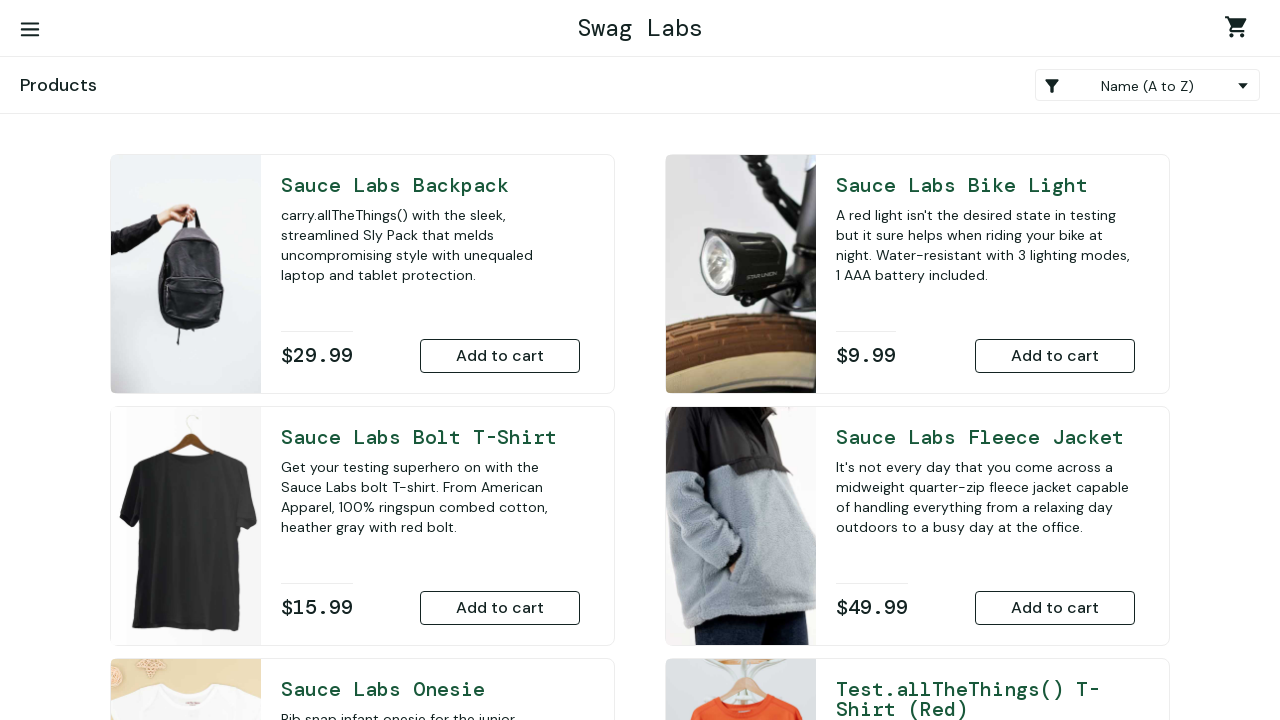

Products page title loaded after successful login
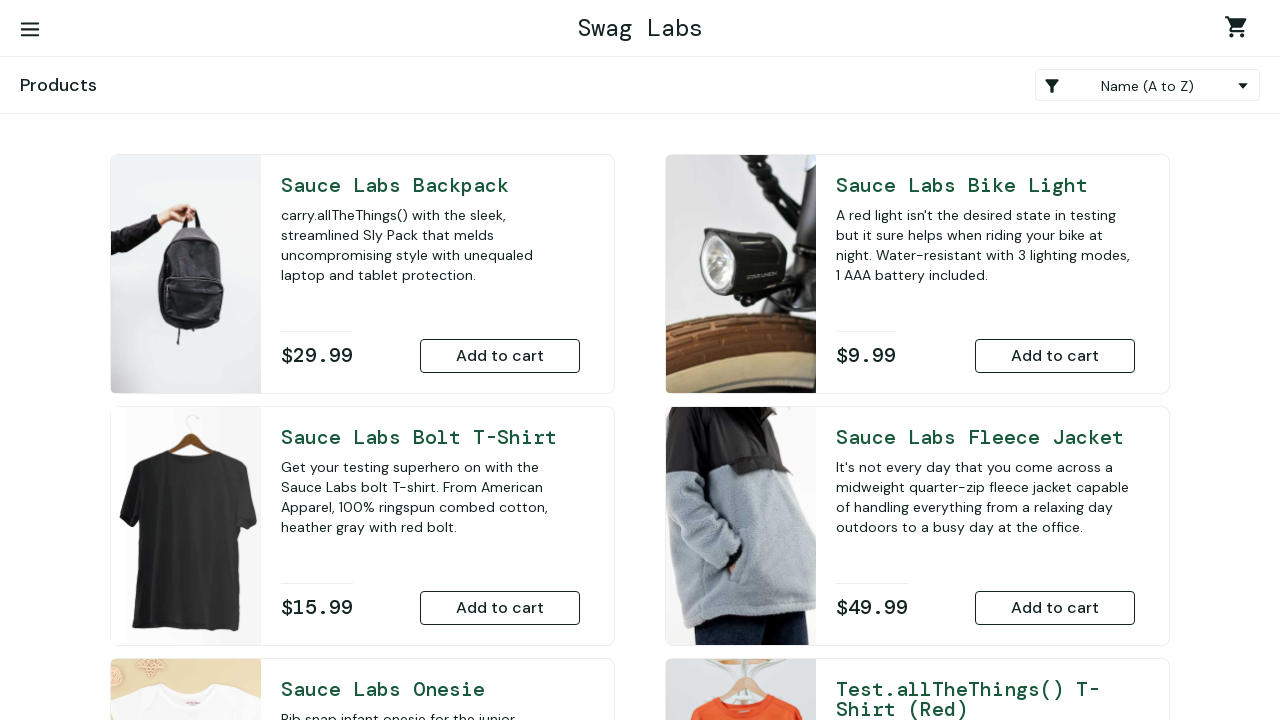

Verified page title is 'Products'
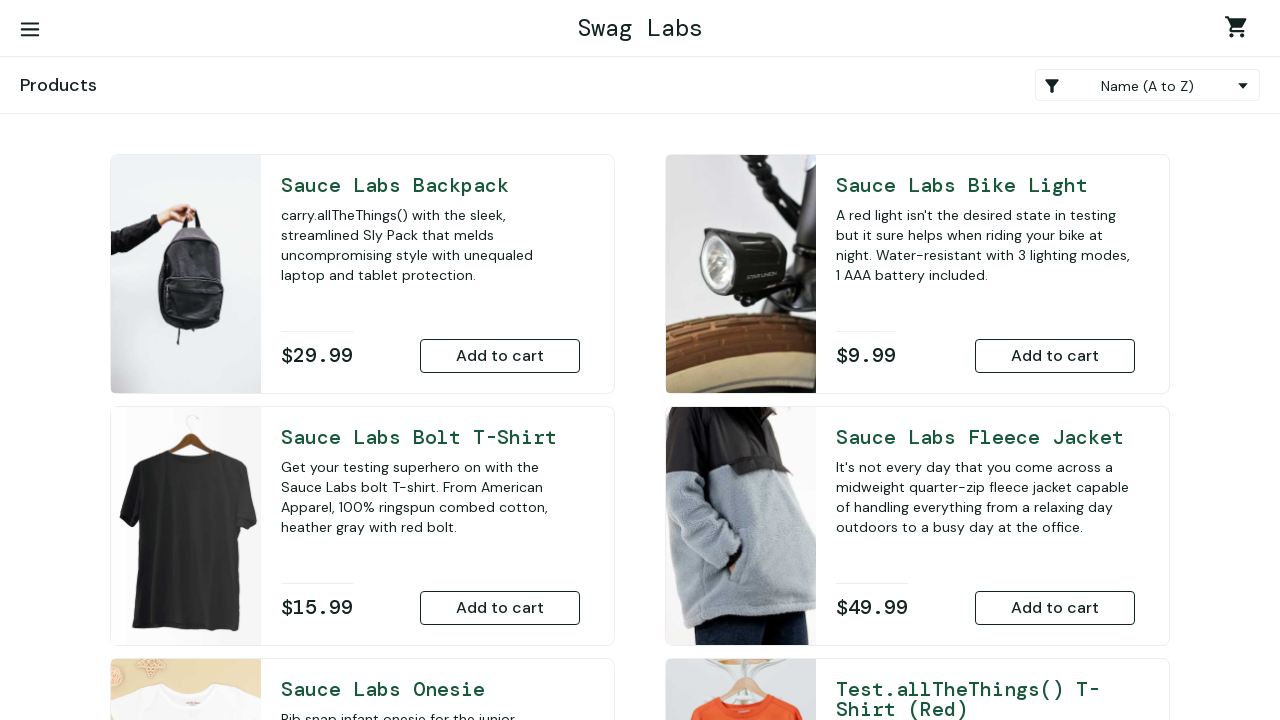

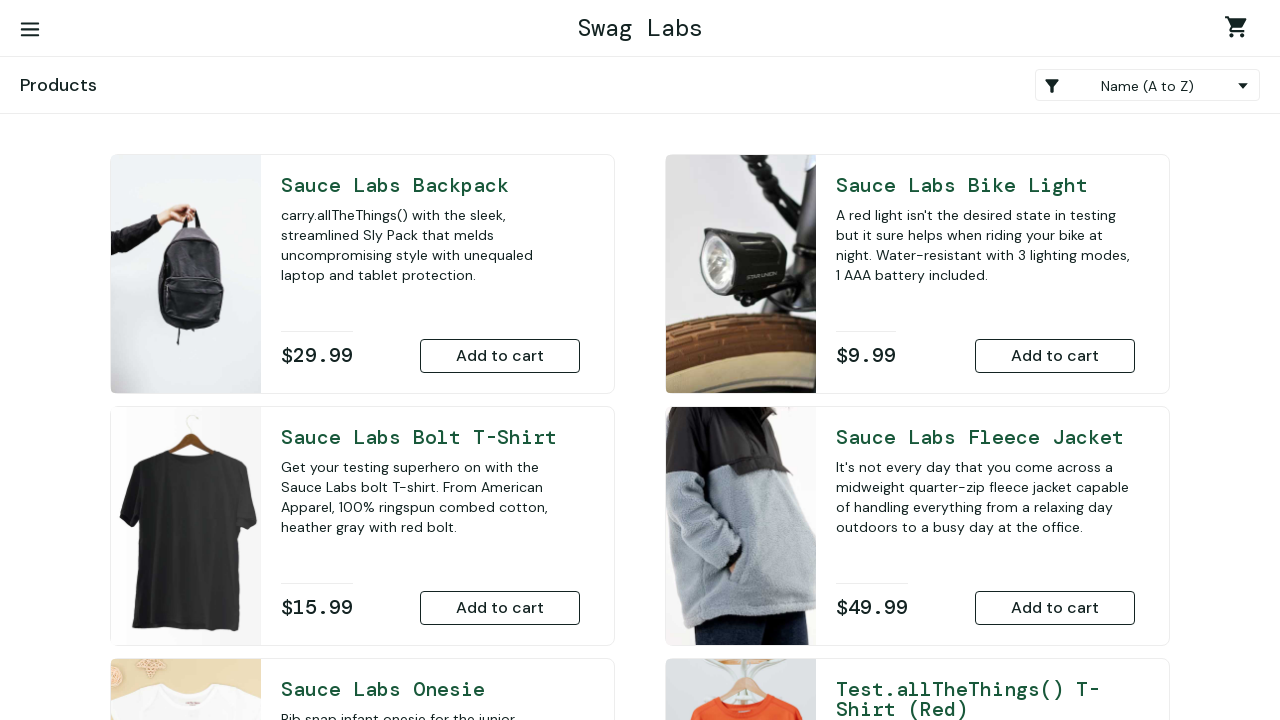